Tests dropdown interaction by clicking a dropdown button and then clicking on a "Facebook" link that appears, demonstrating explicit wait functionality on a Selenium practice website.

Starting URL: https://omayo.blogspot.com/

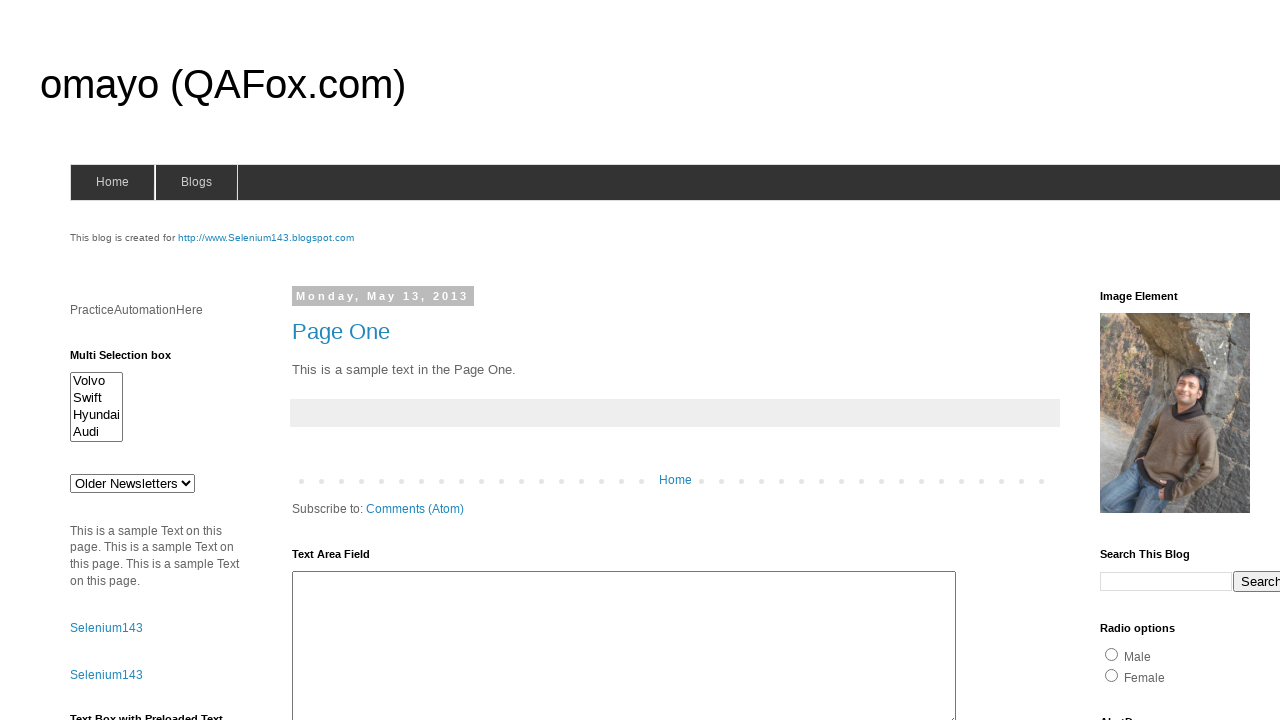

Clicked dropdown button at (1227, 360) on .dropbtn
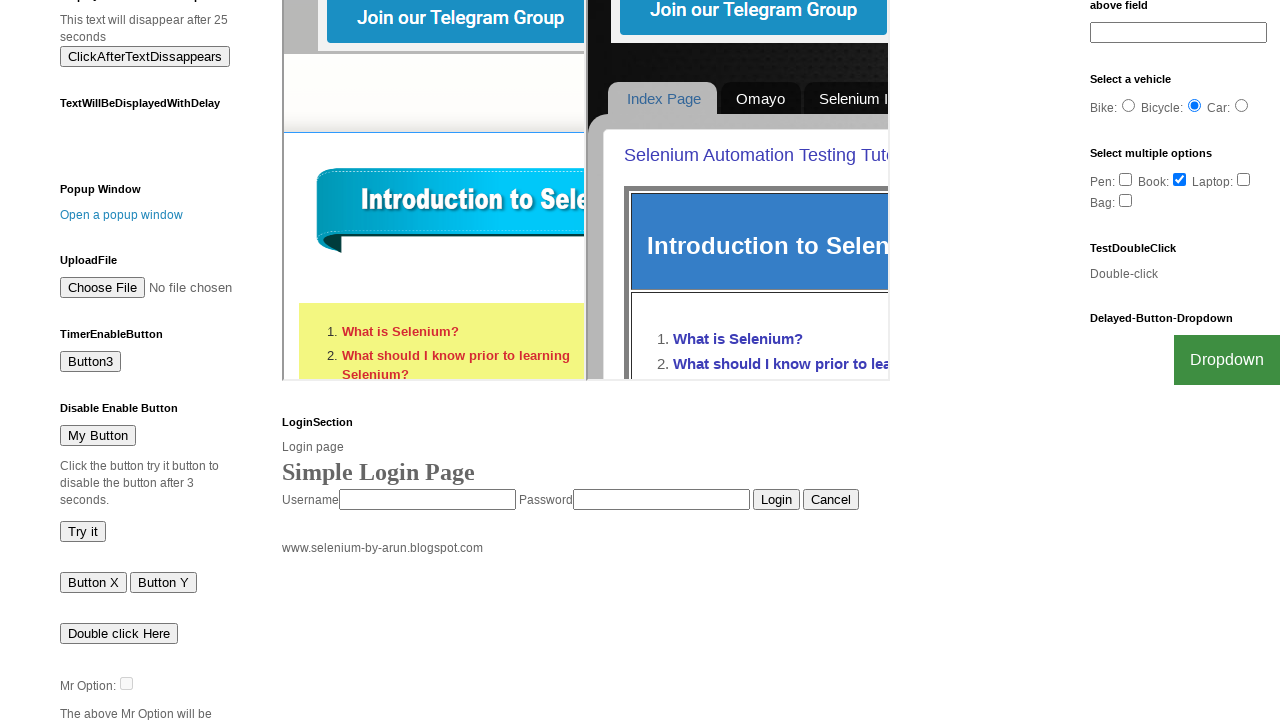

Facebook link became visible after dropdown opened
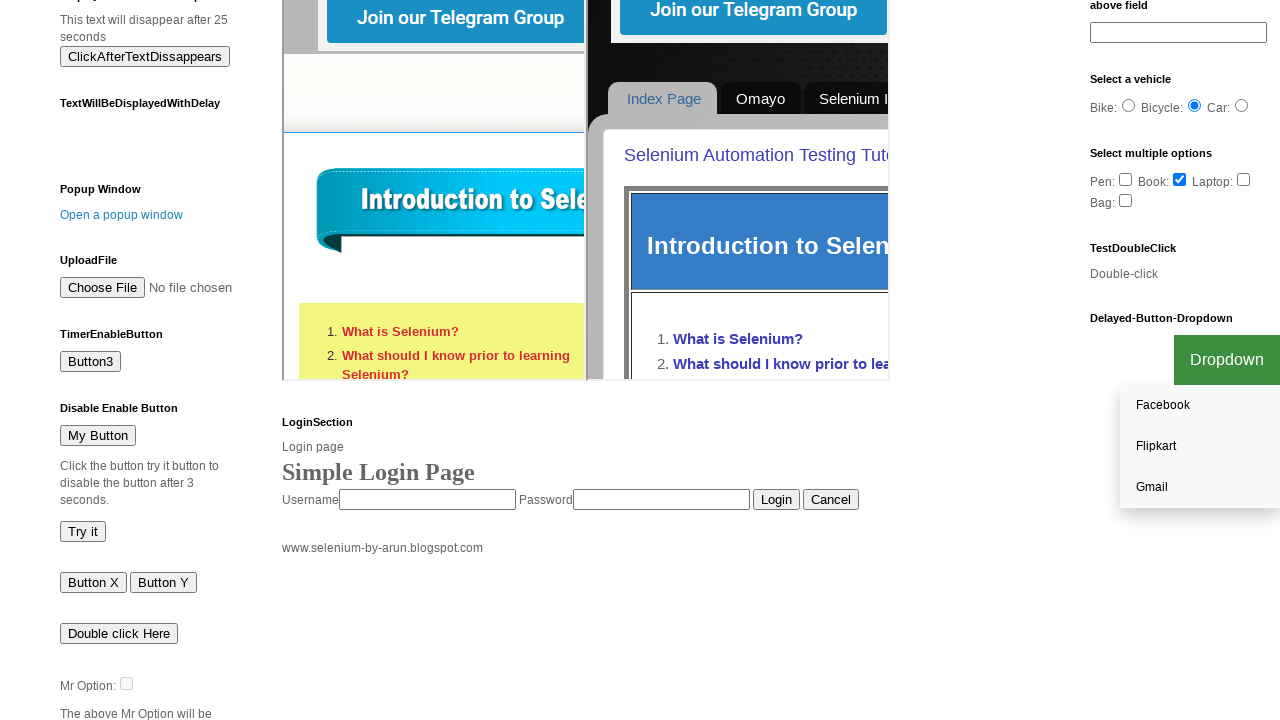

Clicked Facebook link from dropdown menu at (1200, 406) on a:text('Facebook')
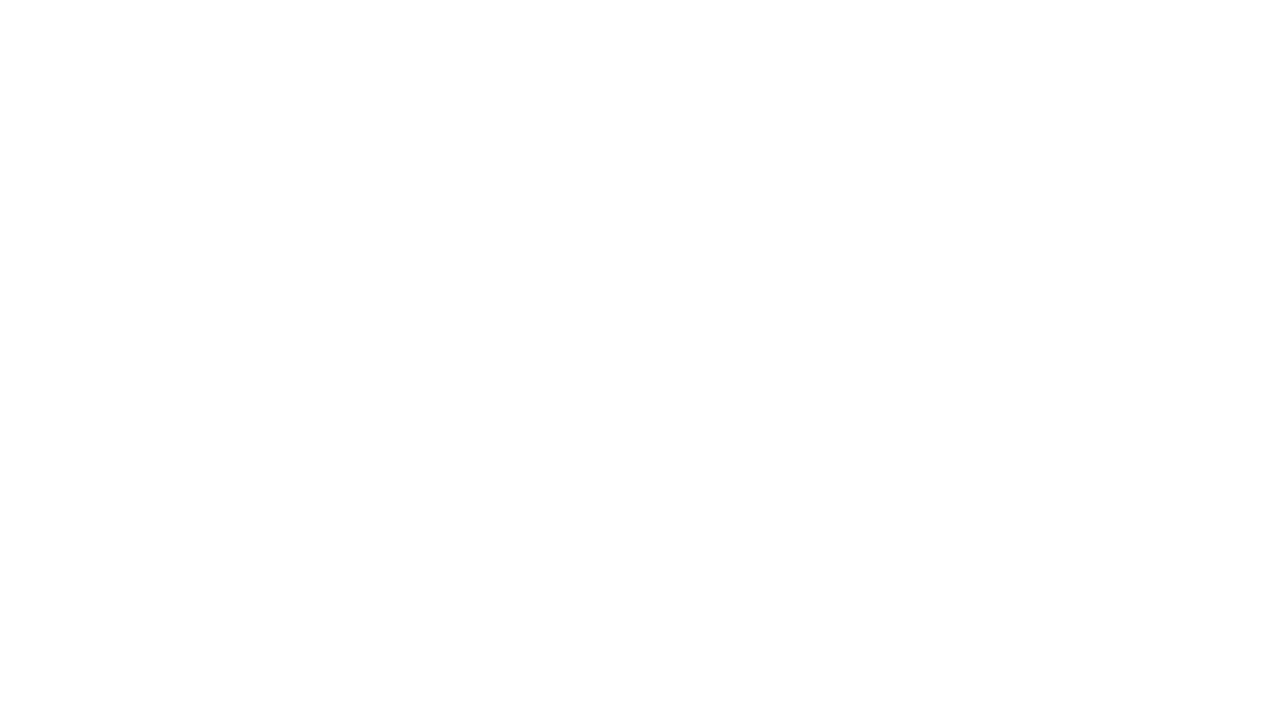

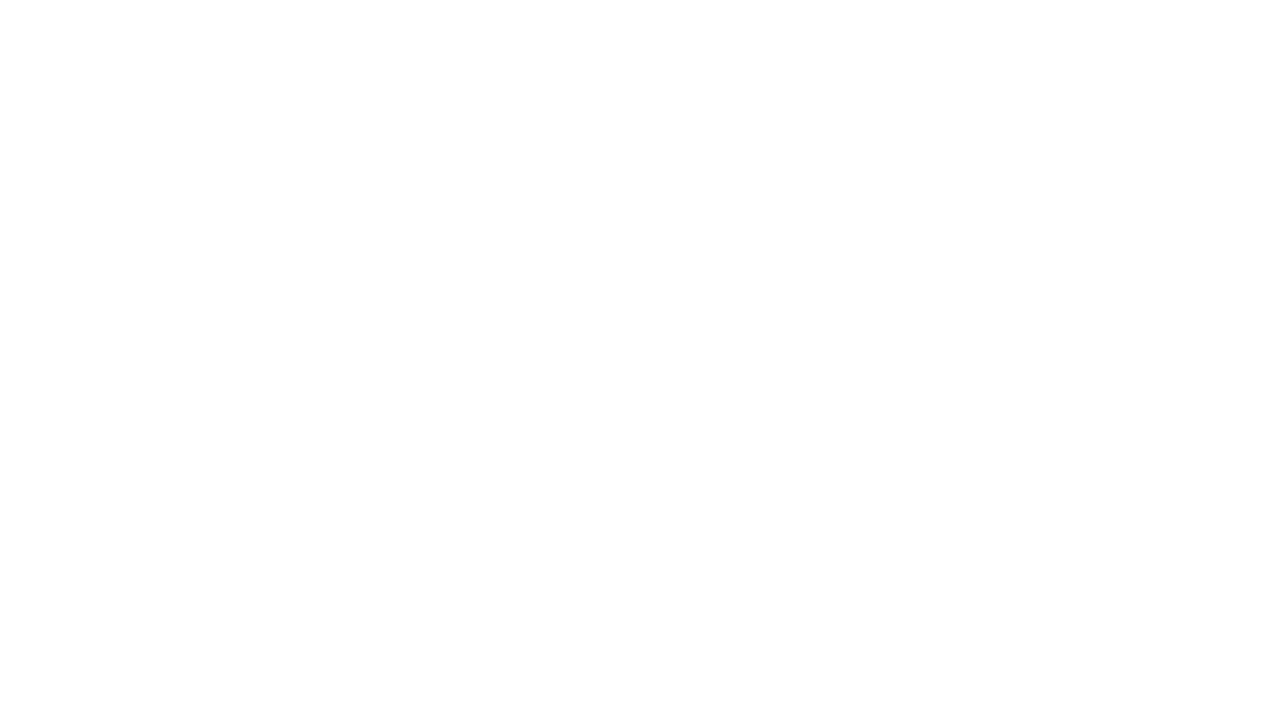